Tests link counting functionality and opens all links in the first footer column in new tabs to verify they are working

Starting URL: https://qaclickacademy.com/practice.php

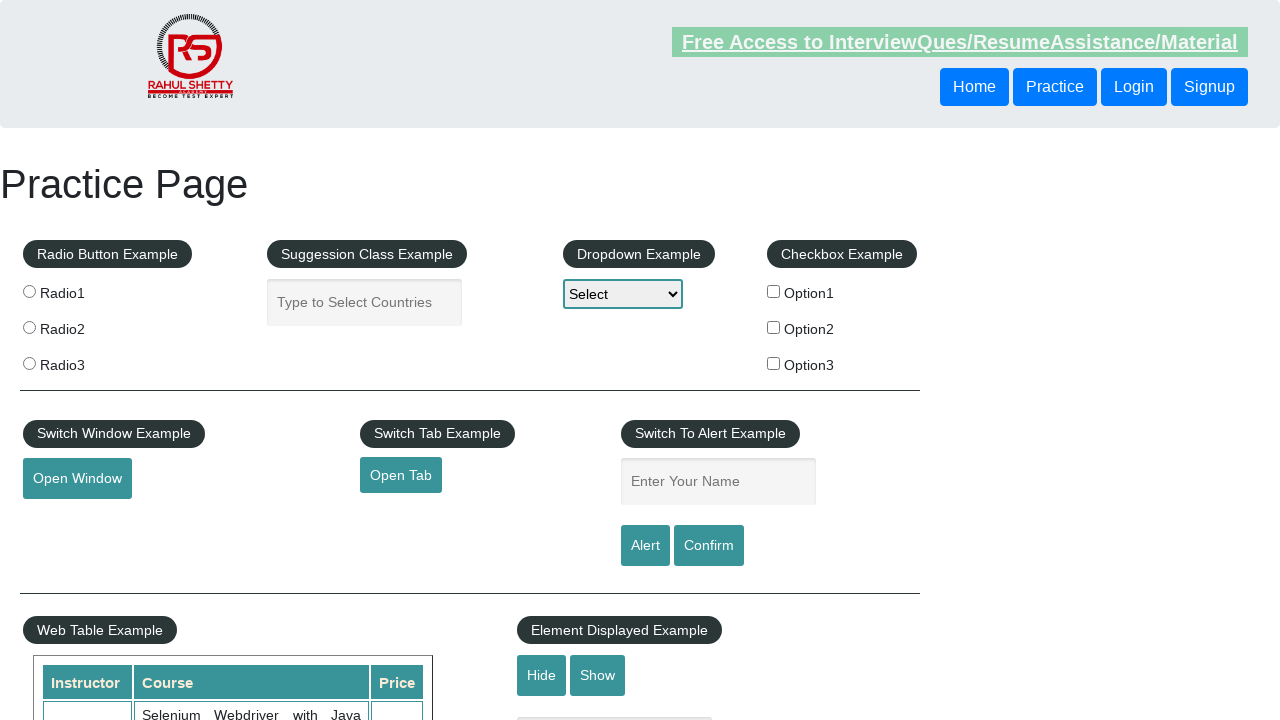

Retrieved all links on the page
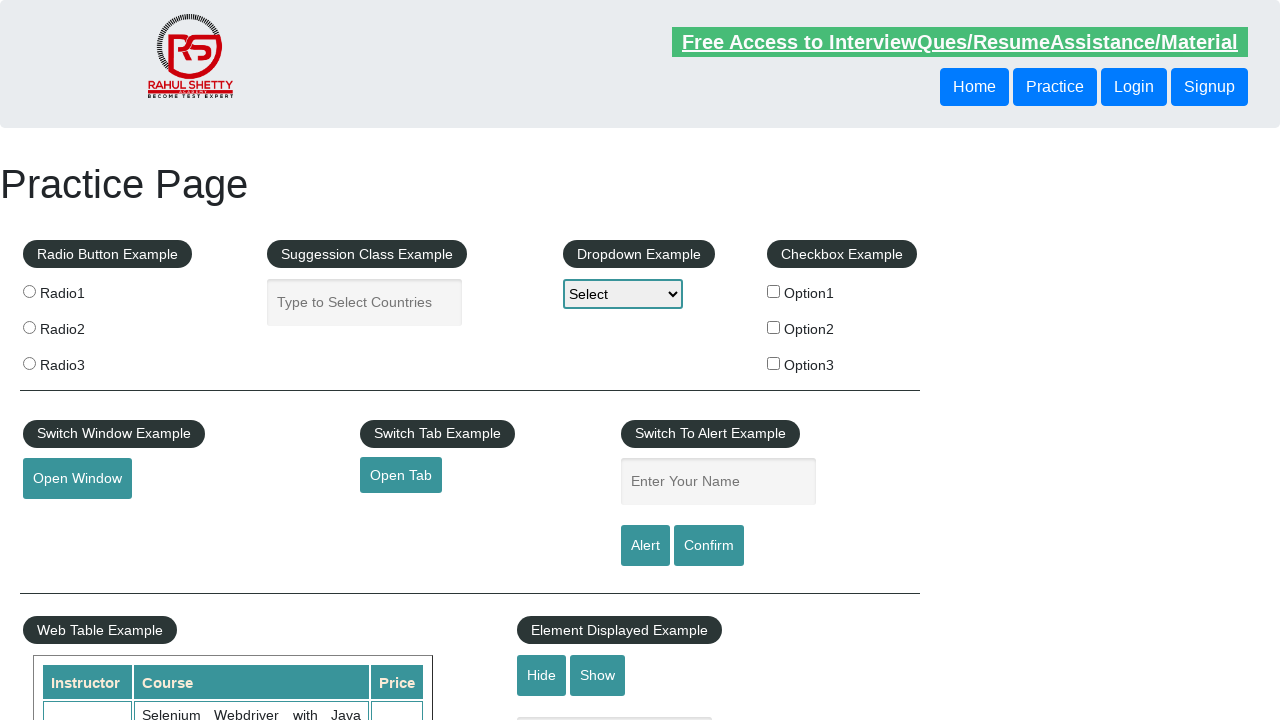

Printed total link count: 27
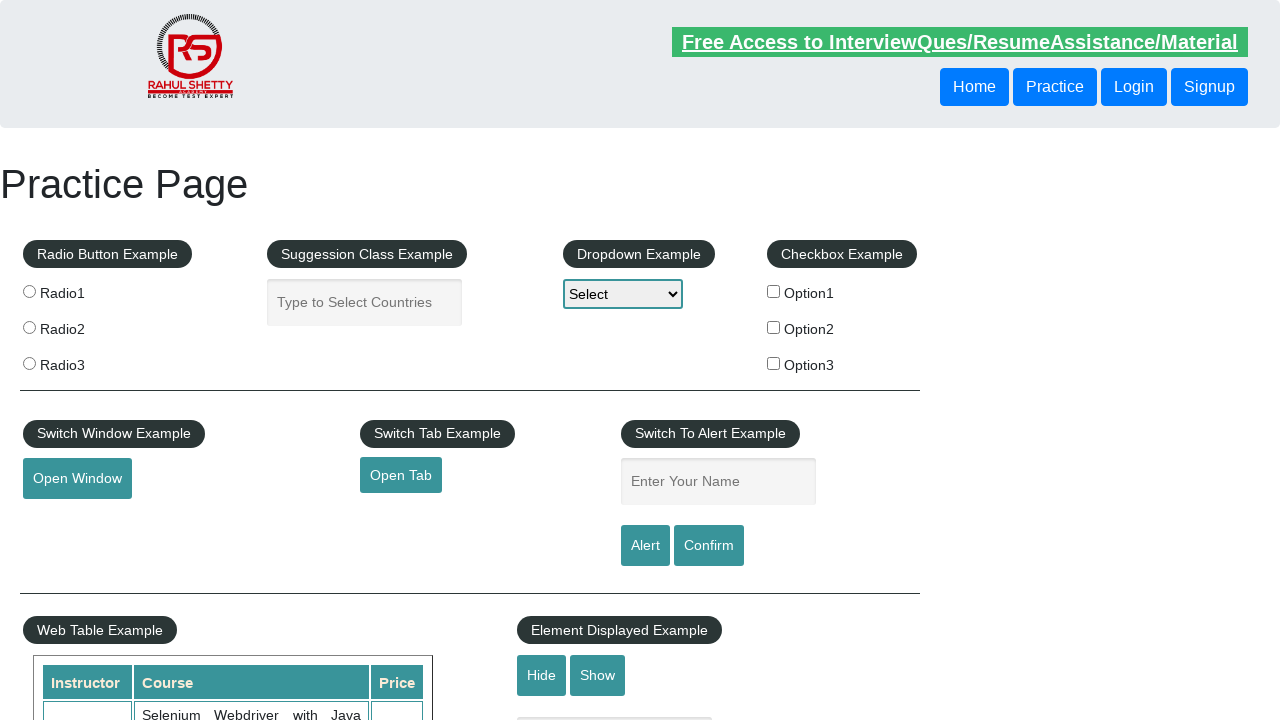

Located footer section (#gf-BIG)
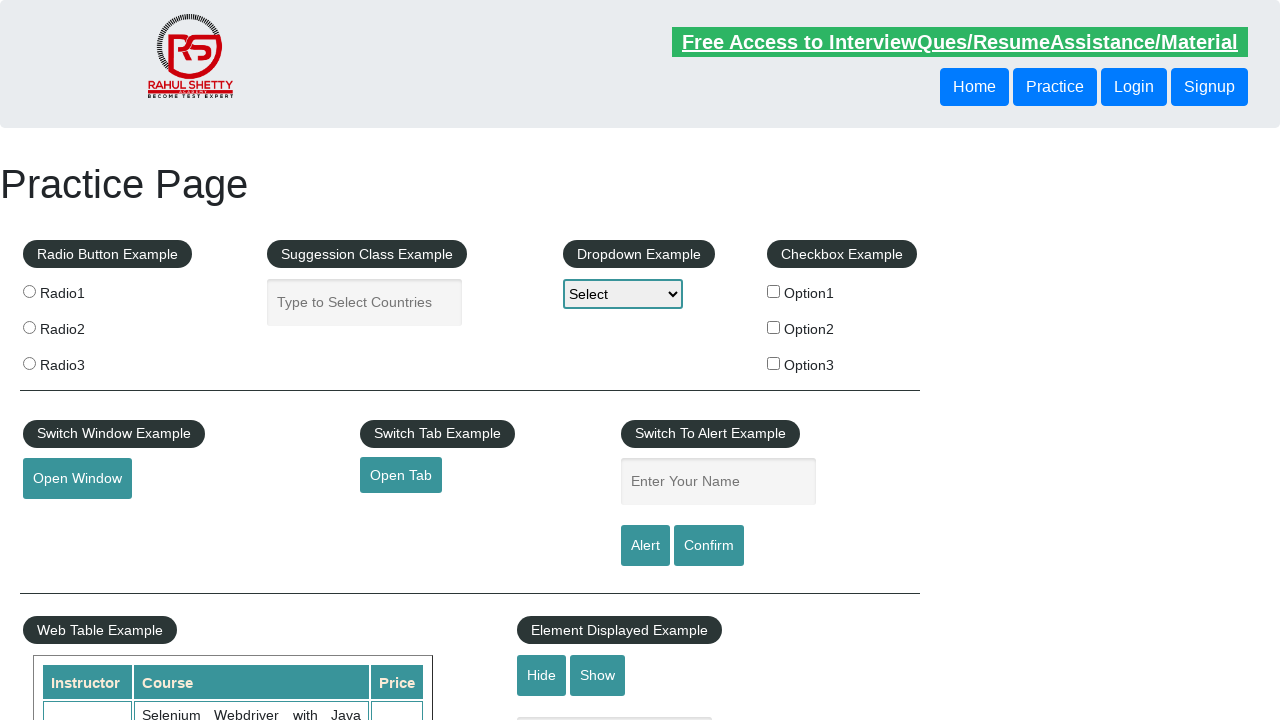

Retrieved all links in footer section
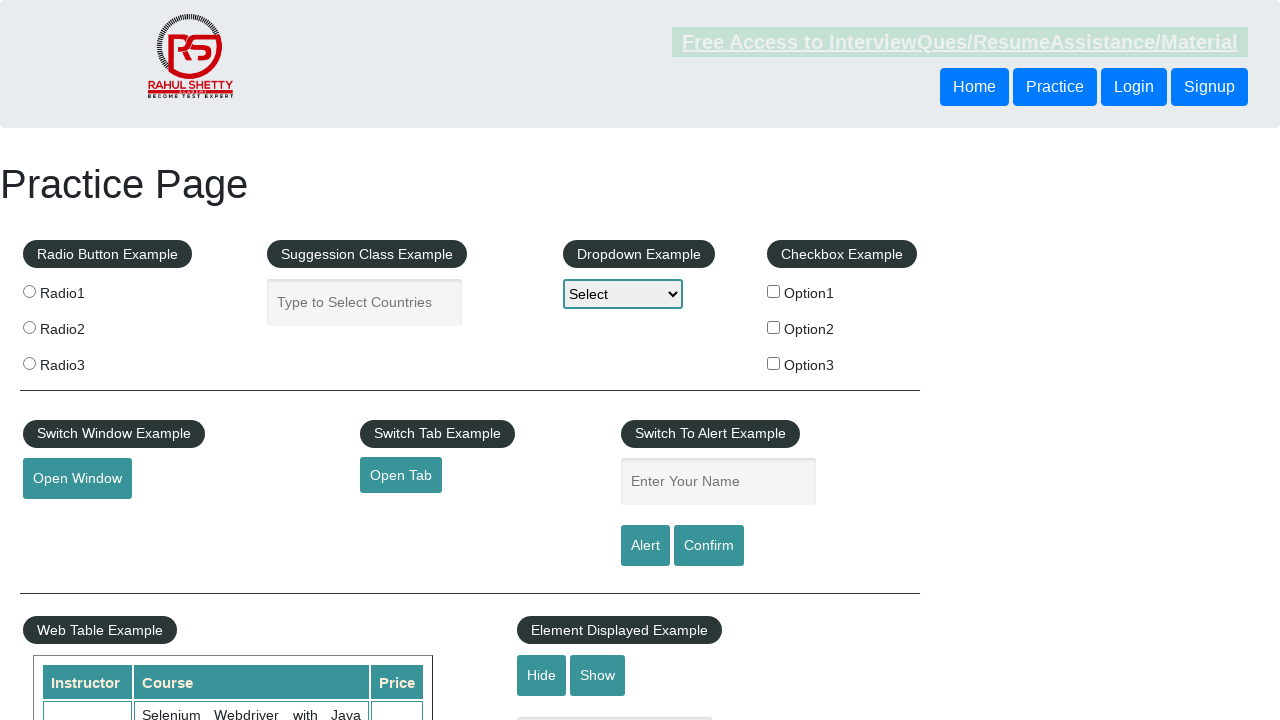

Printed footer link count: 20
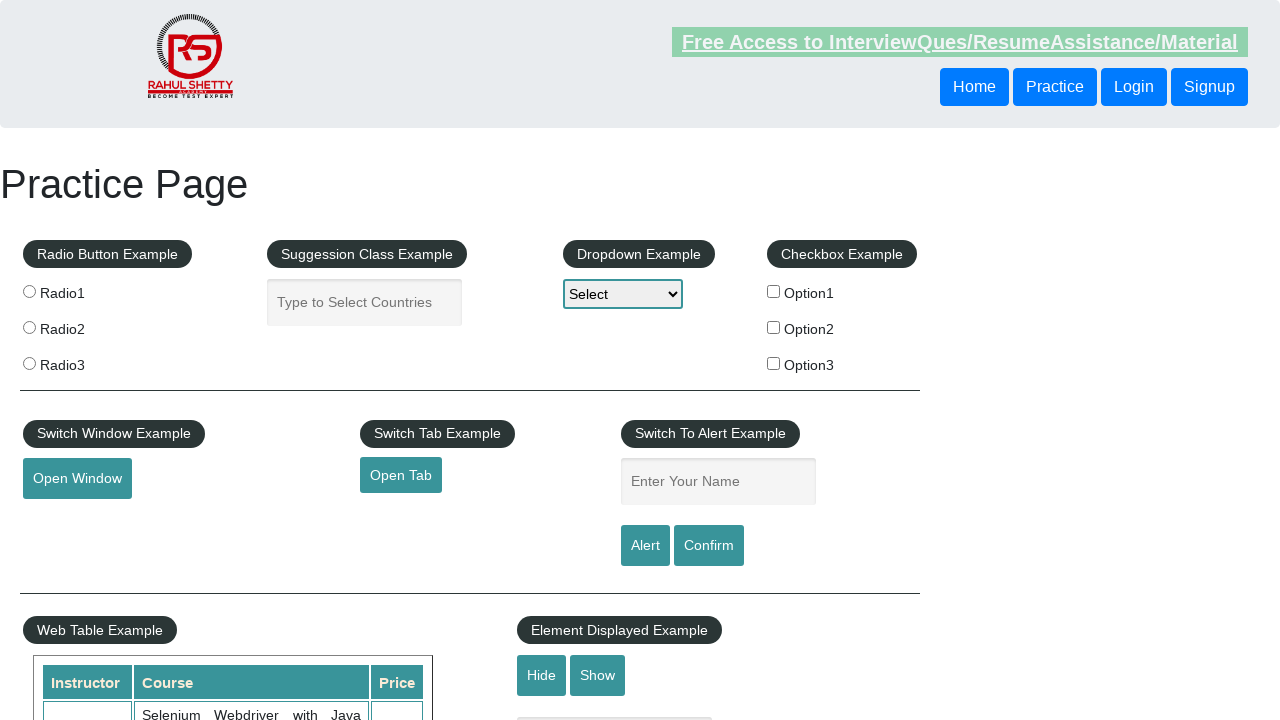

Located first column of footer table
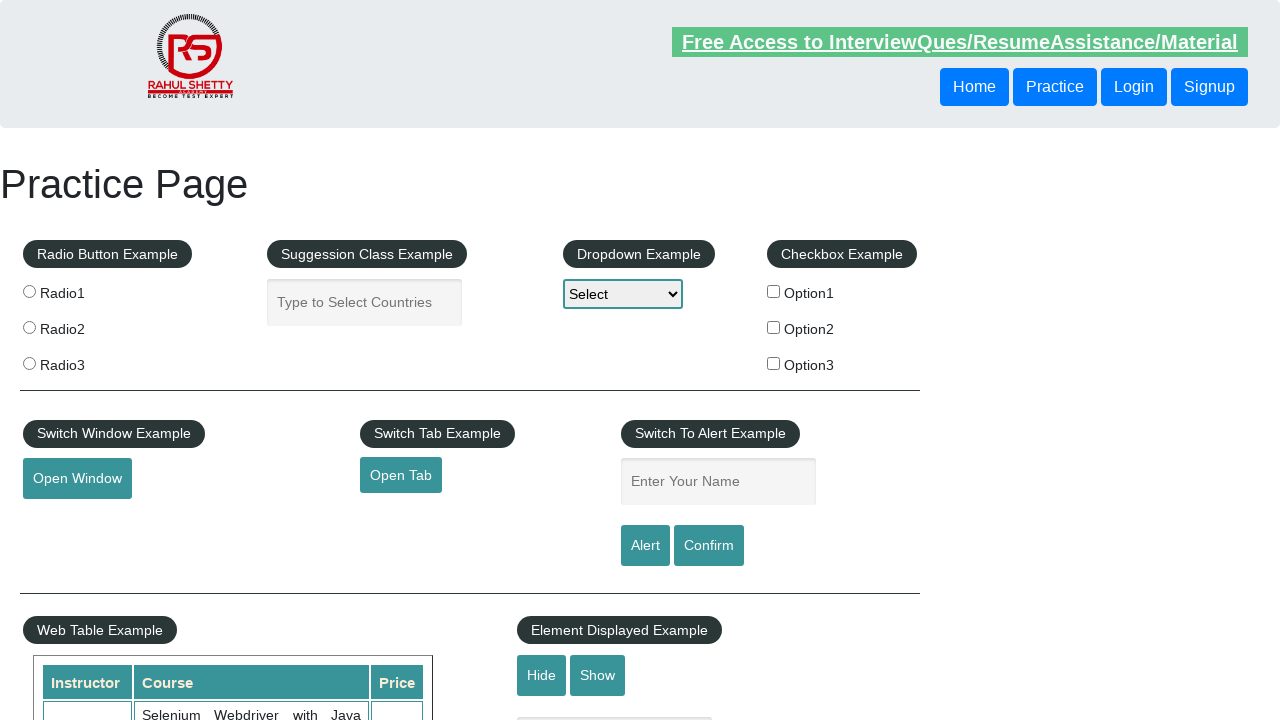

Retrieved all links in first footer column
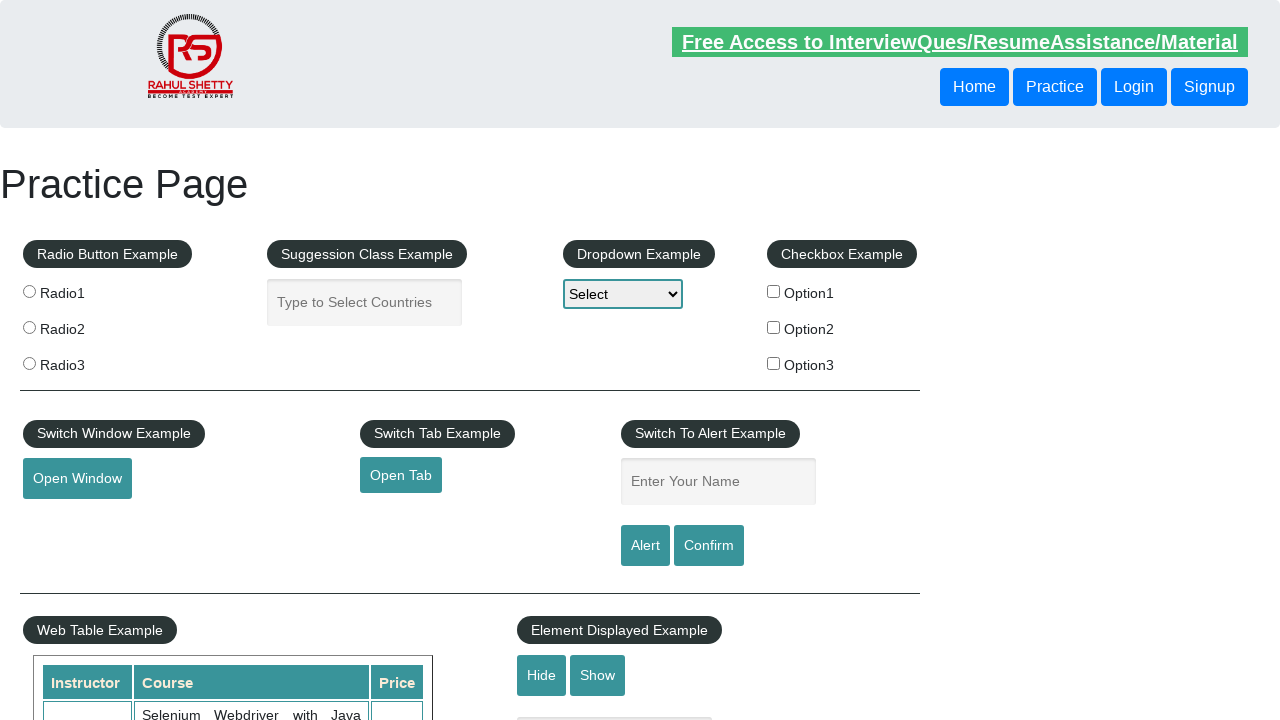

Printed first column link count: 5
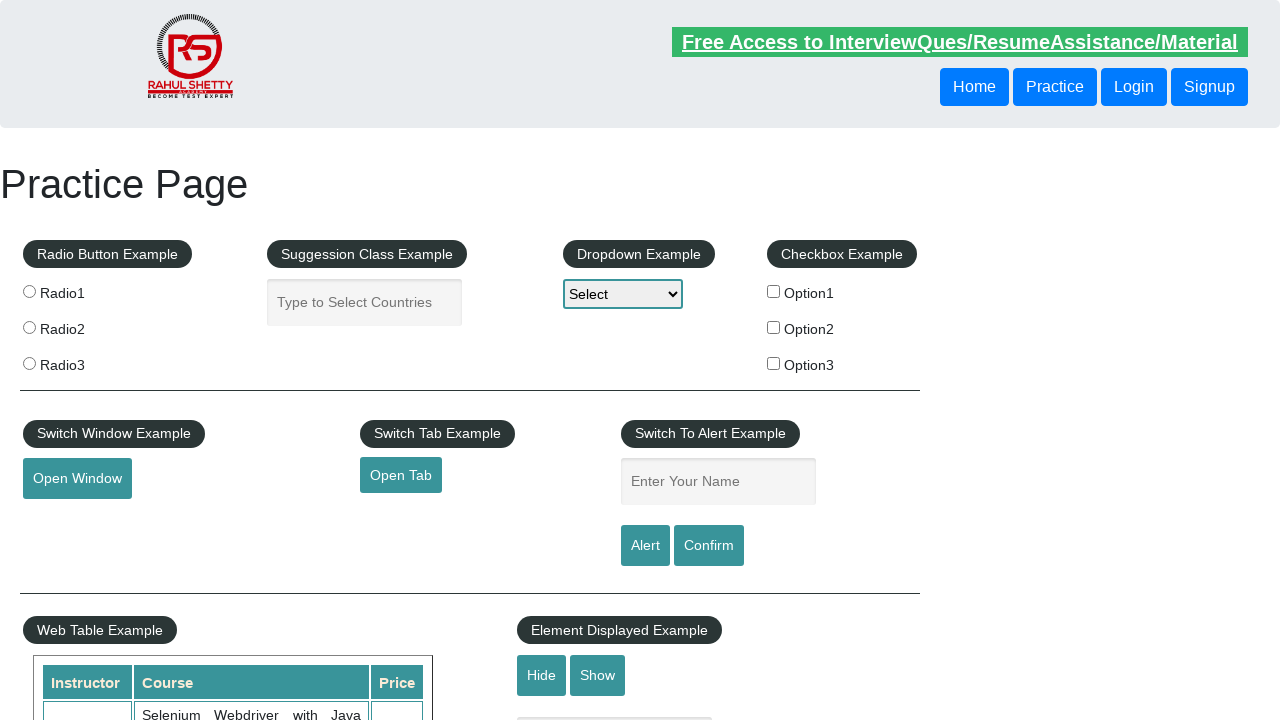

Clicked link 1 in first footer column to open in new tab (modifier: Control) at (68, 520) on #gf-BIG >> xpath=//table/tbody/tr/td[1]/ul >> a >> nth=1
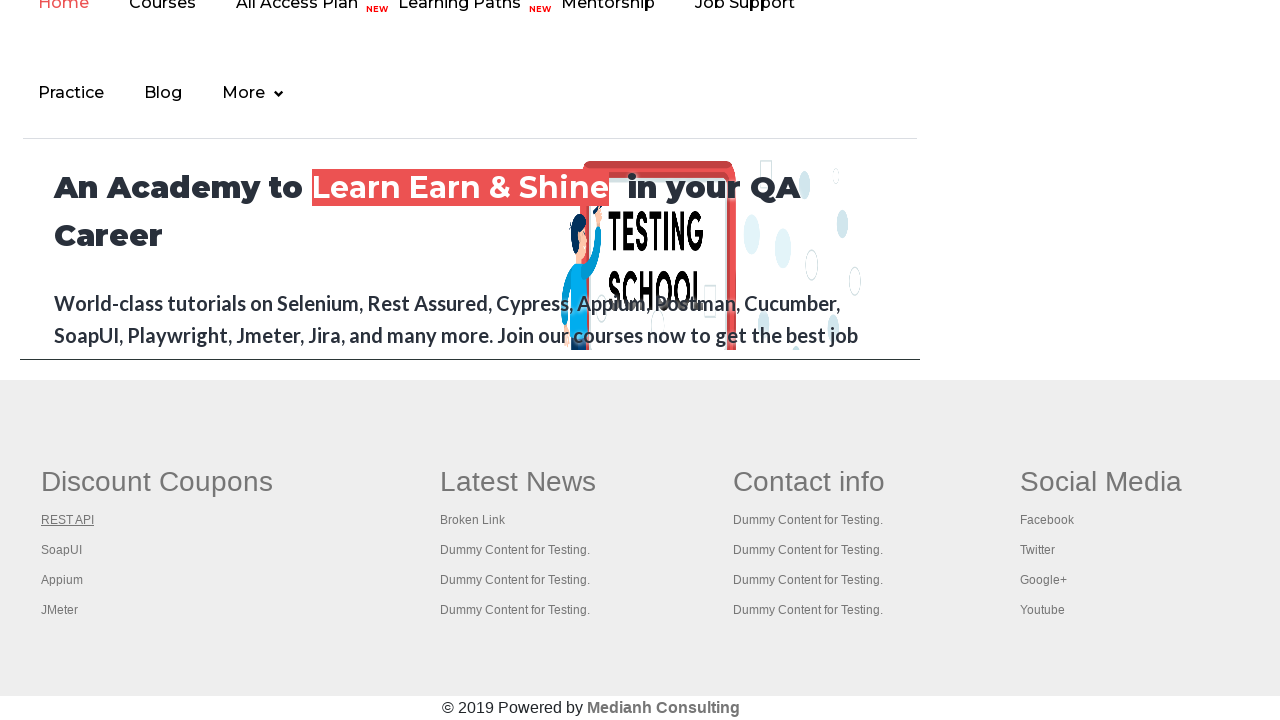

Clicked link 2 in first footer column to open in new tab (modifier: Control) at (62, 550) on #gf-BIG >> xpath=//table/tbody/tr/td[1]/ul >> a >> nth=2
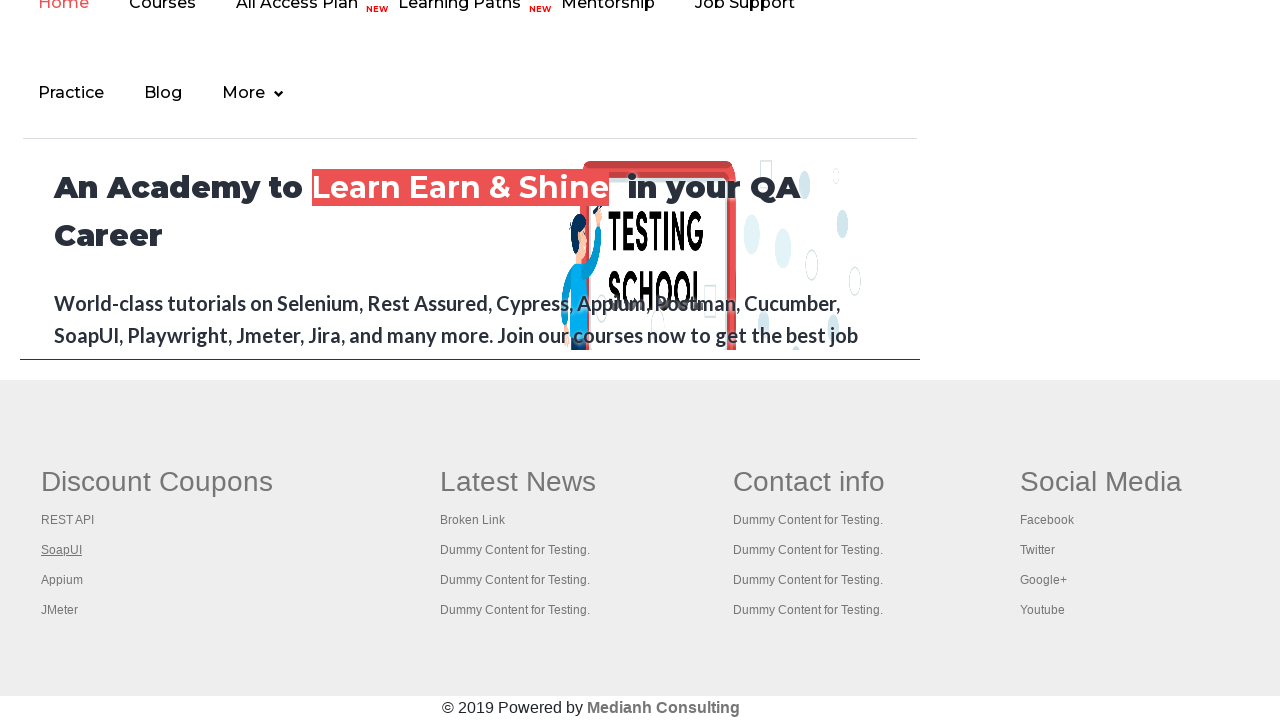

Clicked link 3 in first footer column to open in new tab (modifier: Control) at (62, 580) on #gf-BIG >> xpath=//table/tbody/tr/td[1]/ul >> a >> nth=3
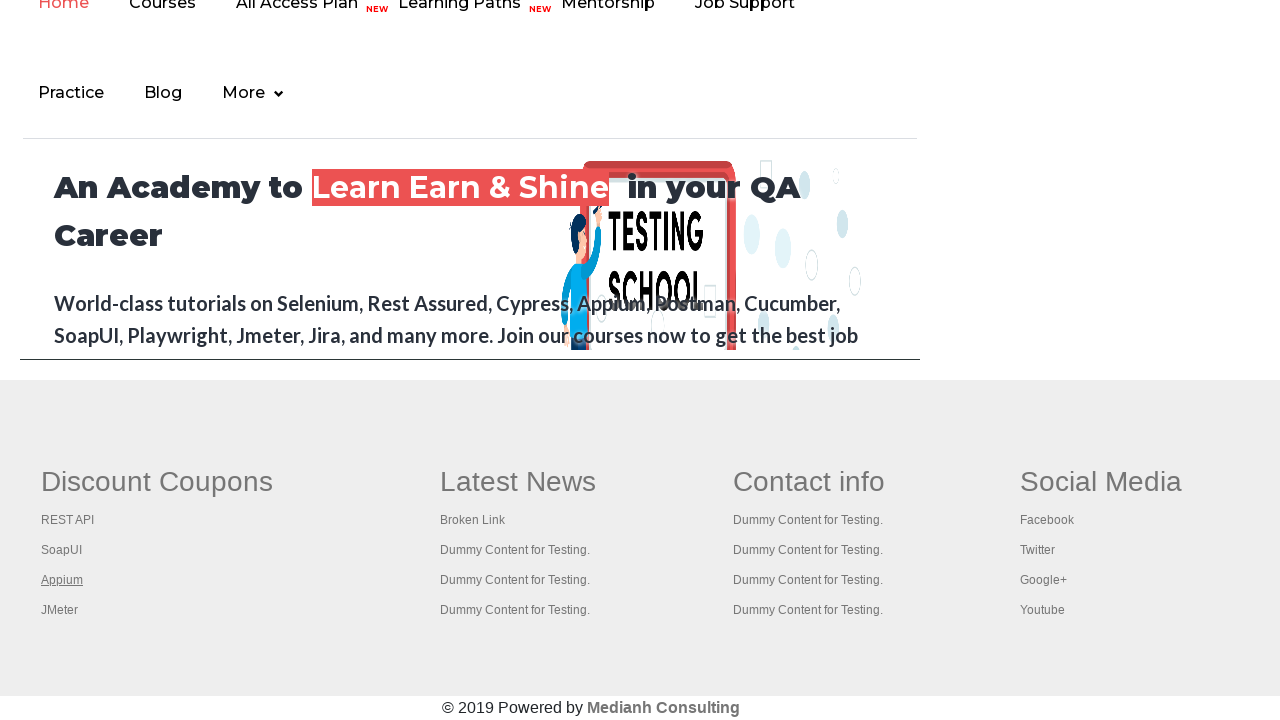

Clicked link 4 in first footer column to open in new tab (modifier: Control) at (60, 610) on #gf-BIG >> xpath=//table/tbody/tr/td[1]/ul >> a >> nth=4
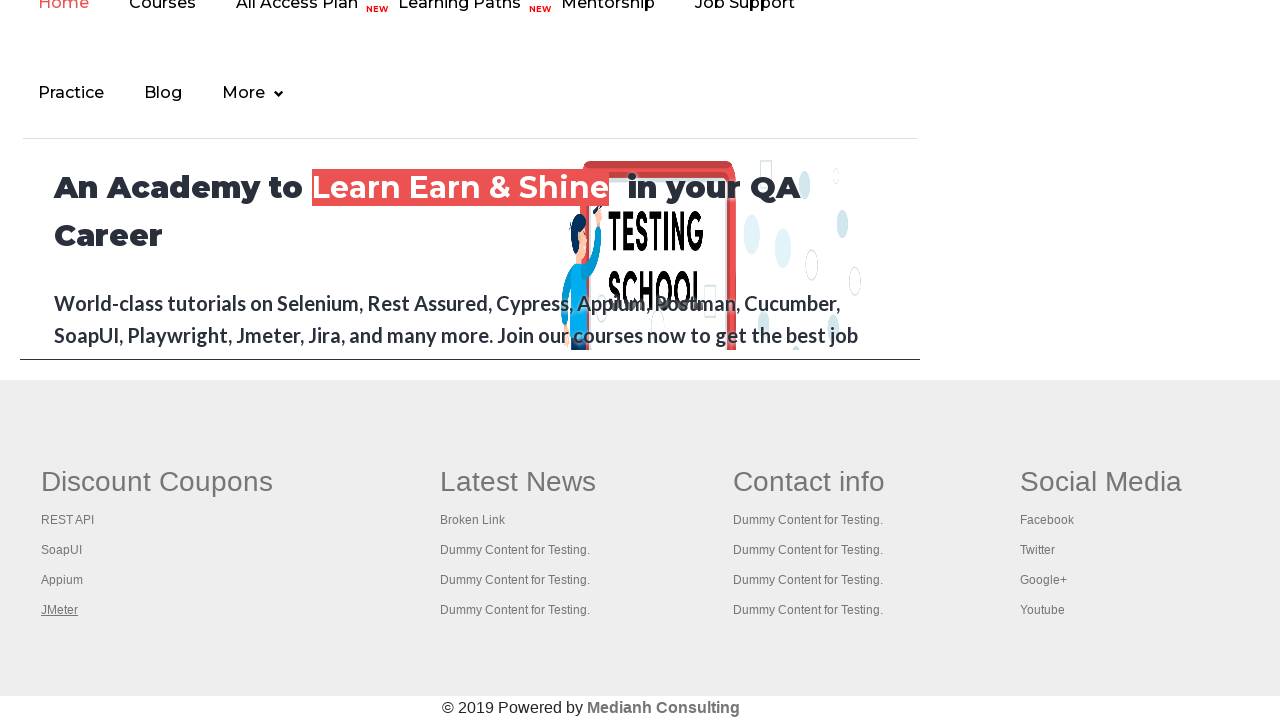

Retrieved all open pages/tabs
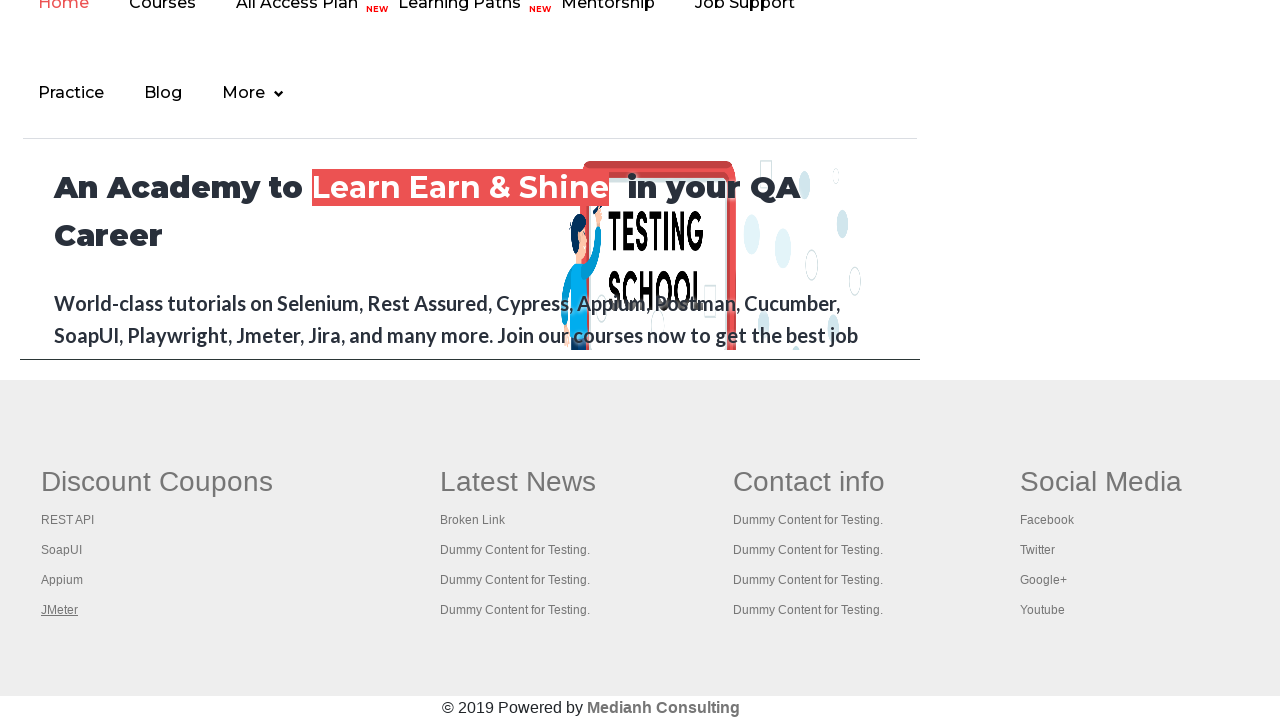

Printed open page title: Practice Page
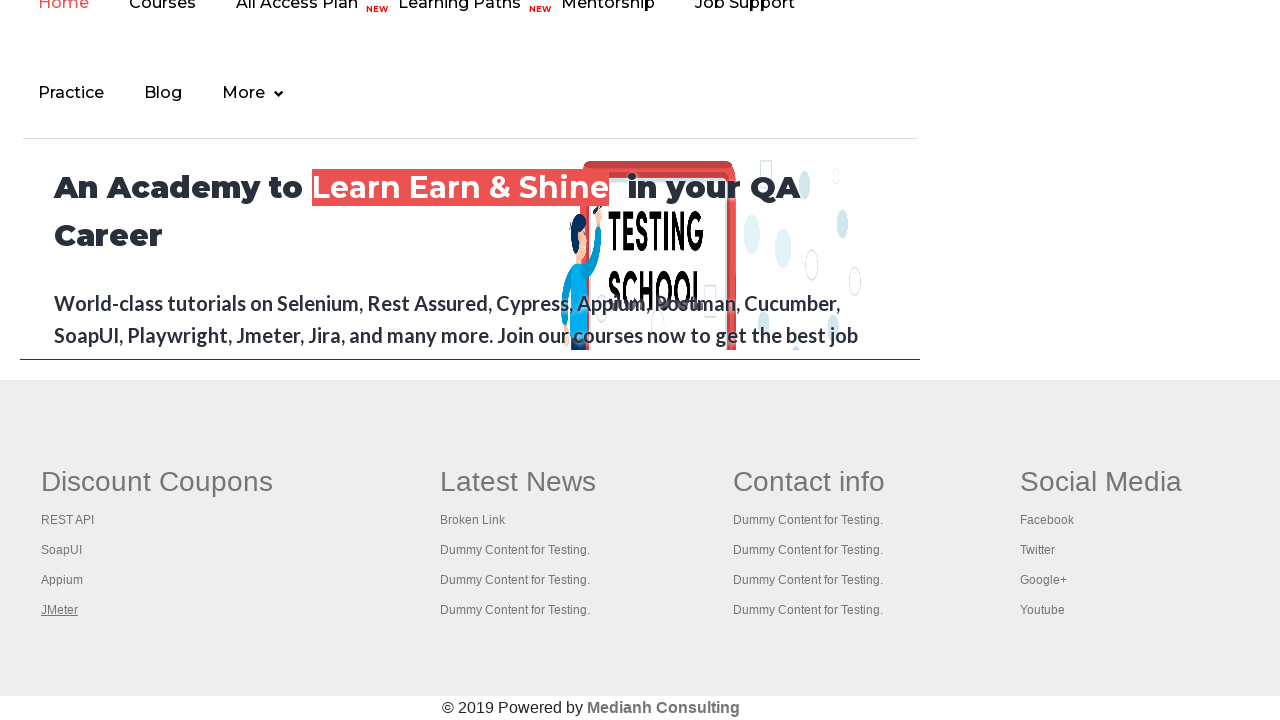

Printed open page title: REST API Tutorial
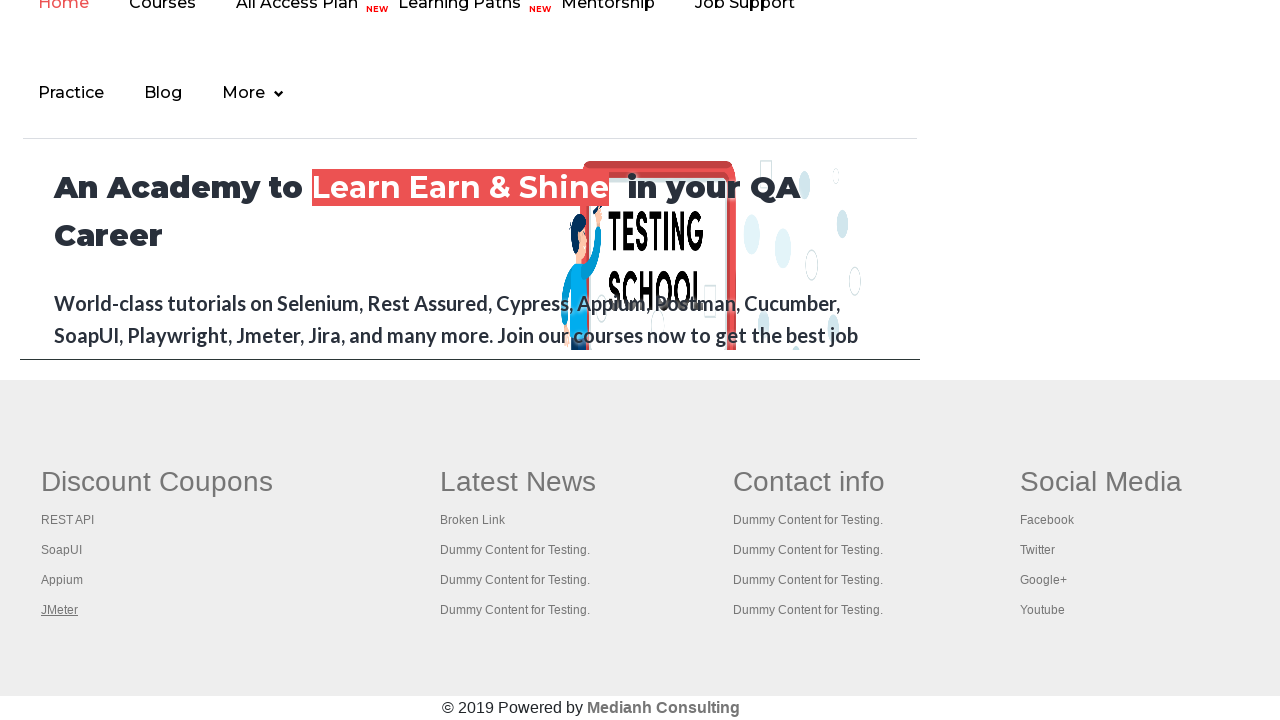

Printed open page title: The World’s Most Popular API Testing Tool | SoapUI
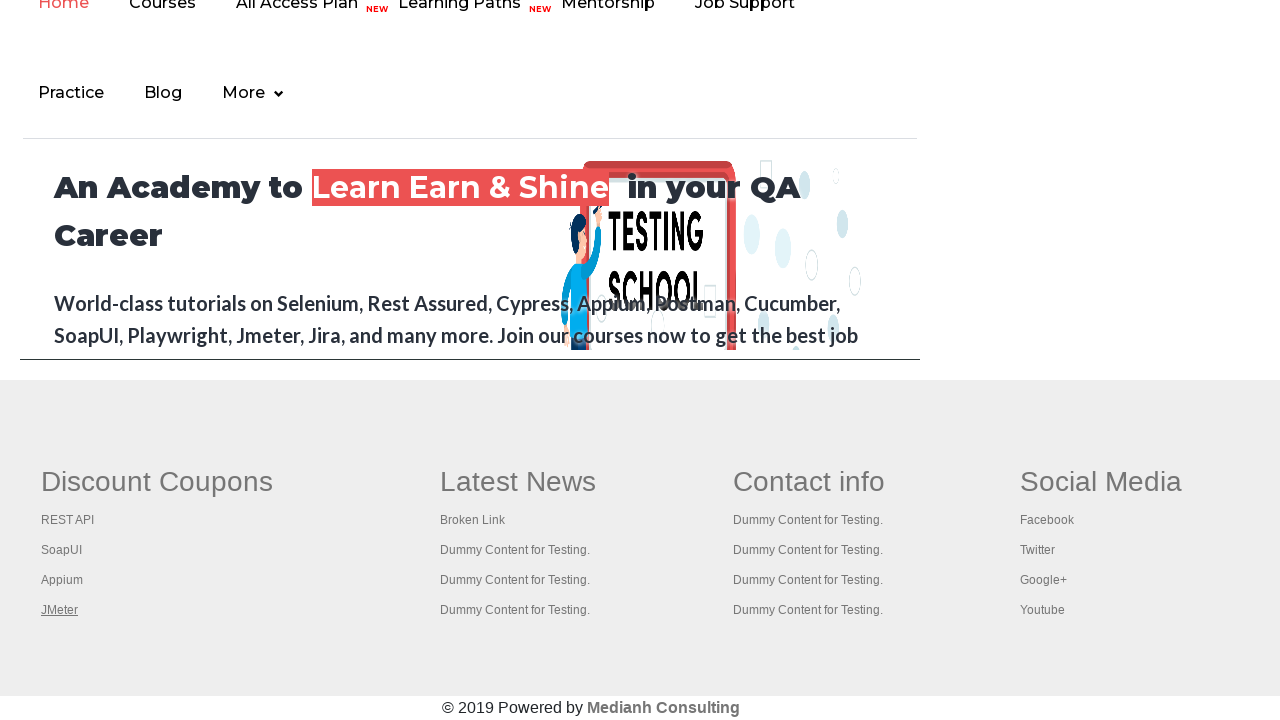

Printed open page title: Appium tutorial for Mobile Apps testing | RahulShetty Academy | Rahul
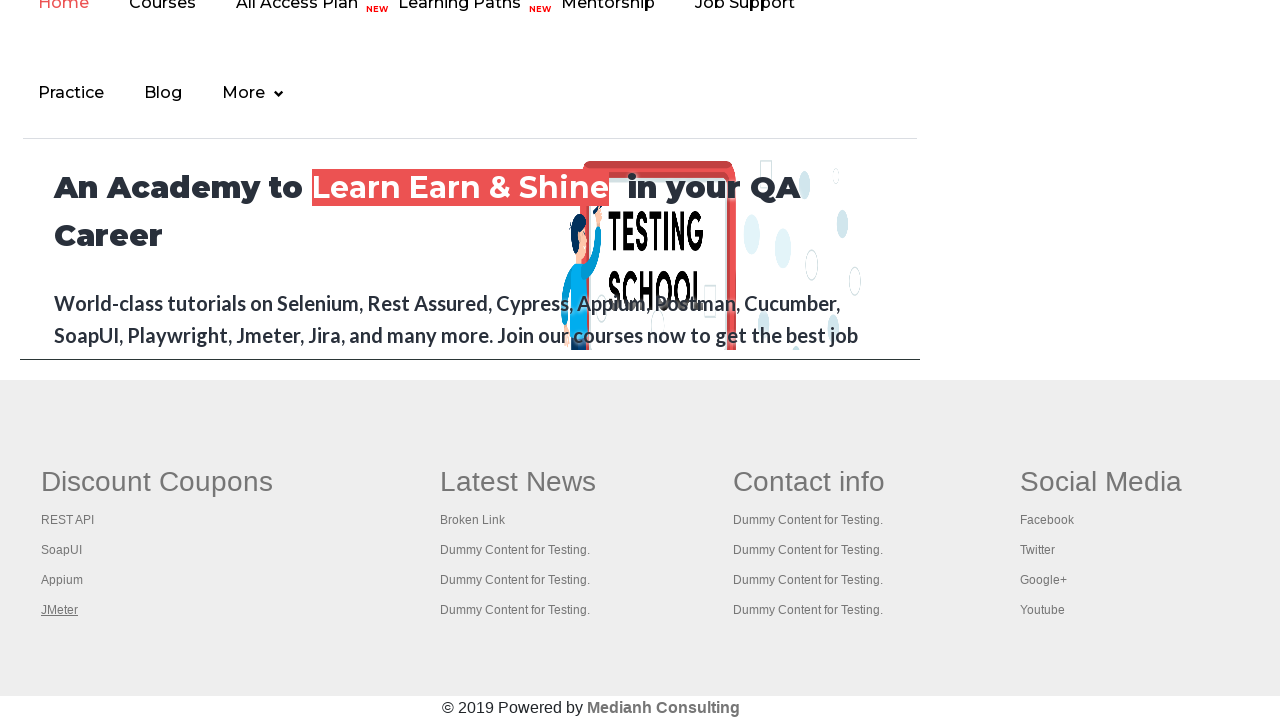

Printed open page title: Apache JMeter - Apache JMeter™
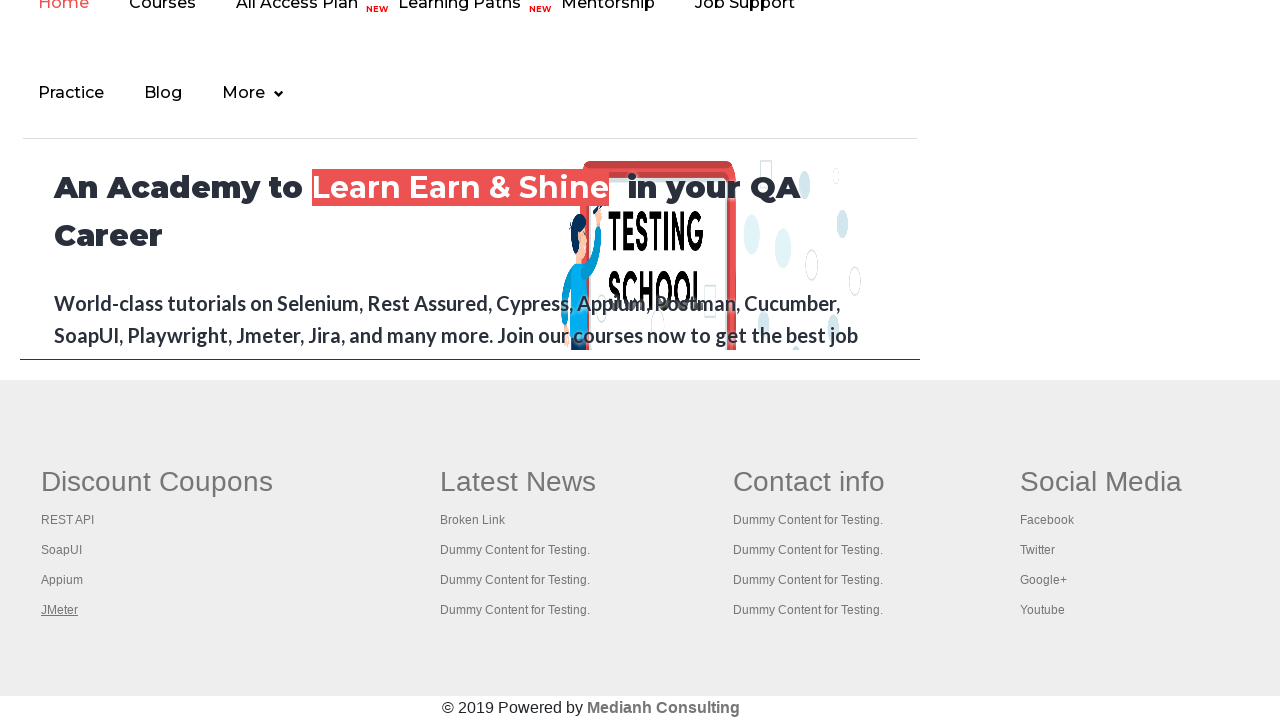

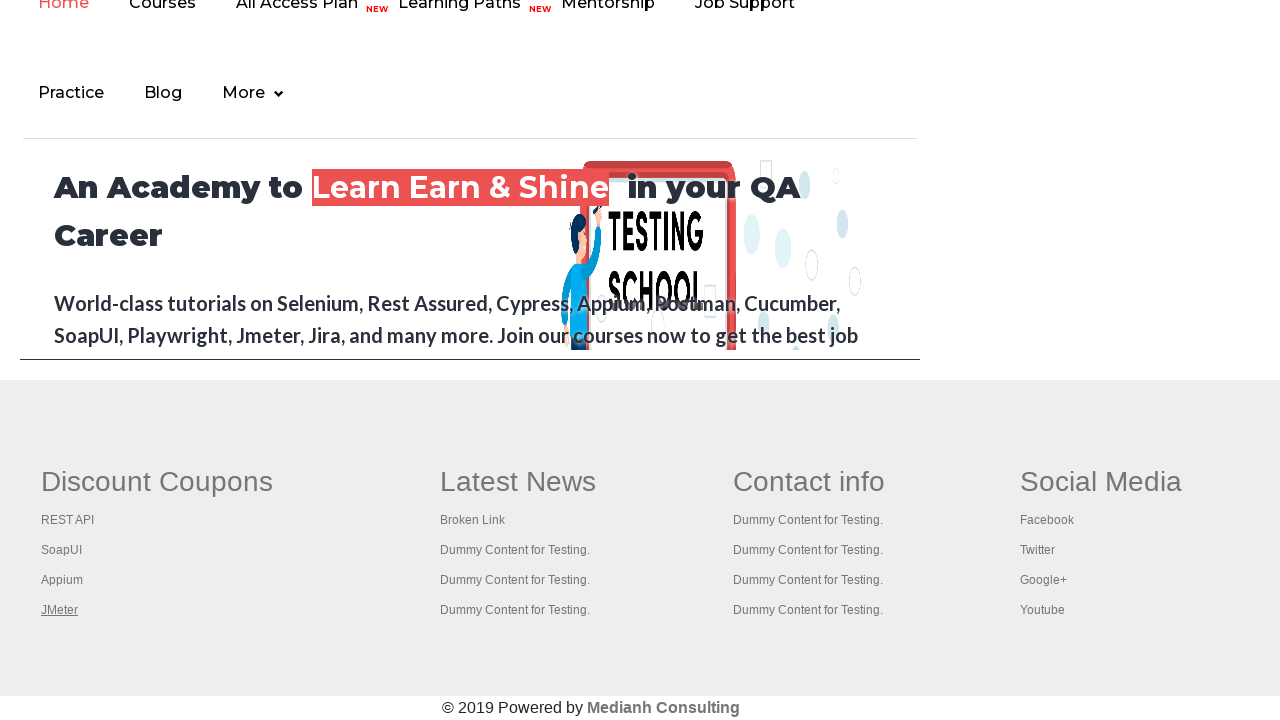